Tests window handling functionality by clicking a link that opens in a new window/tab and switching between parent and child windows

Starting URL: https://accounts.google.com/signup/v2/webcreateaccount?hl=en-GB&flowName=GlifWebSignIn&flowEntry=SignUp

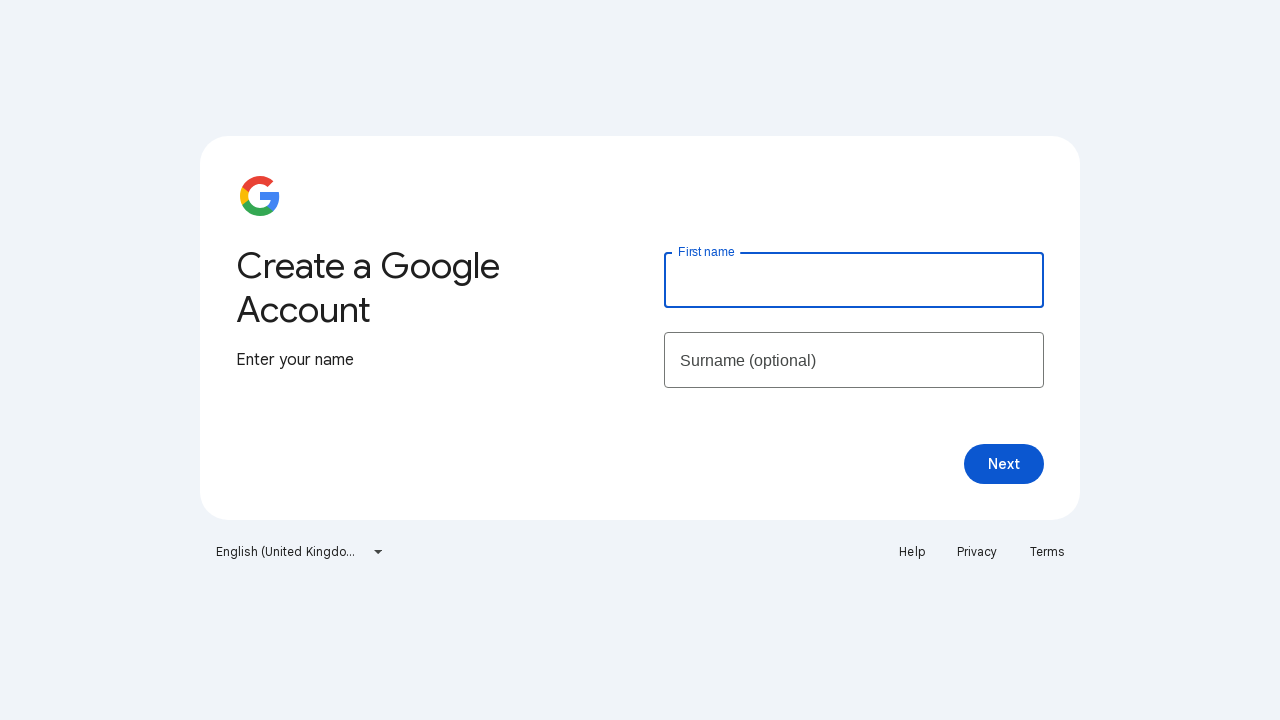

Clicked link with target='_blank' to open new window/tab at (912, 552) on a[target='_blank']
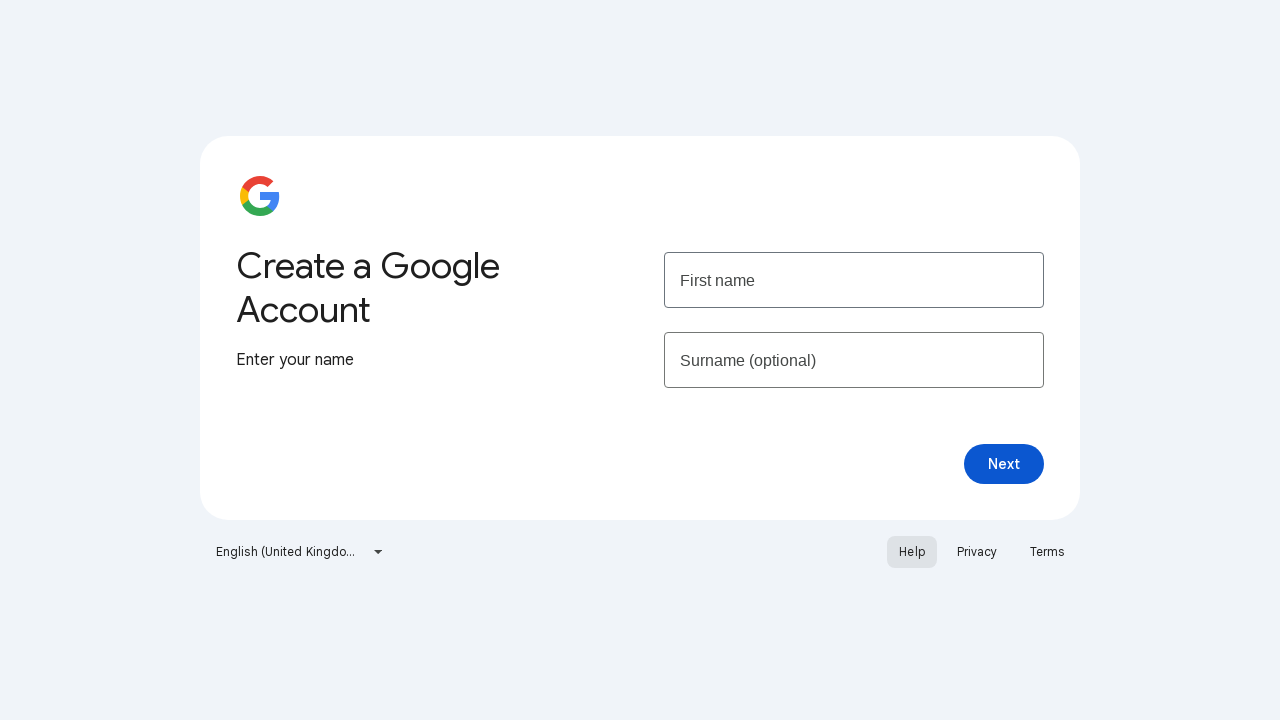

New page/window opened and captured
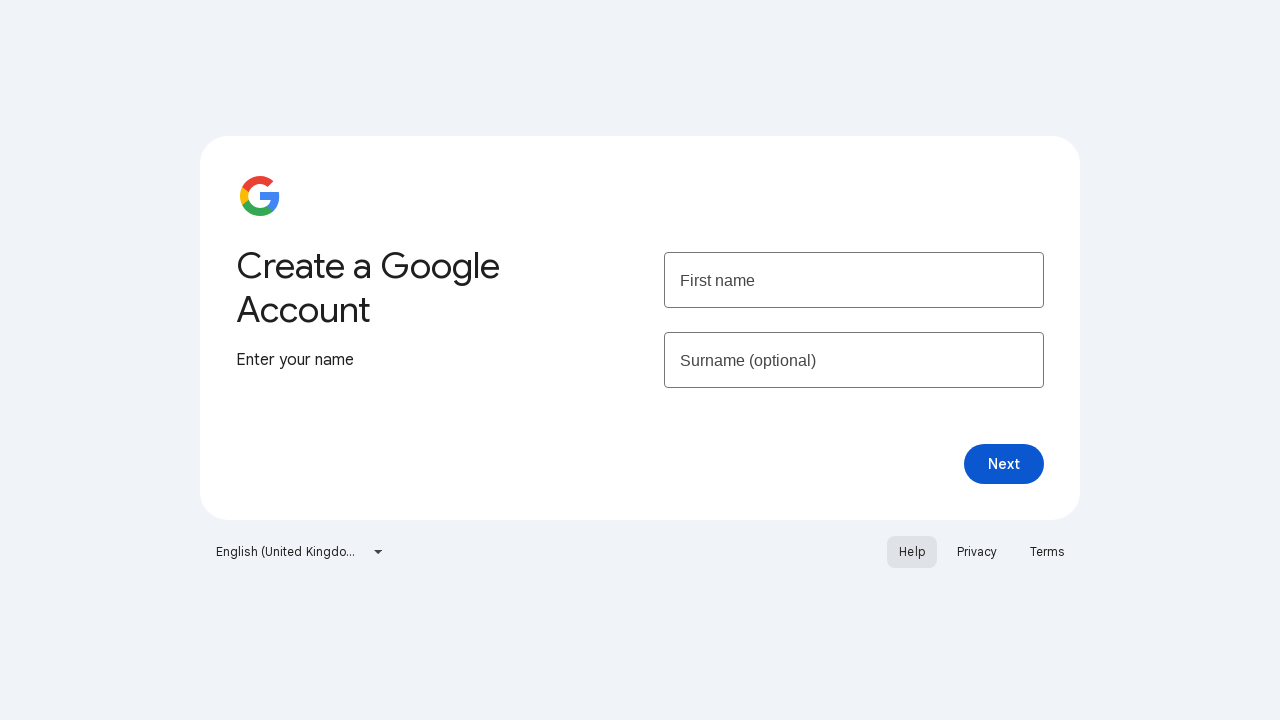

Retrieved parent window title: Create your Google Account
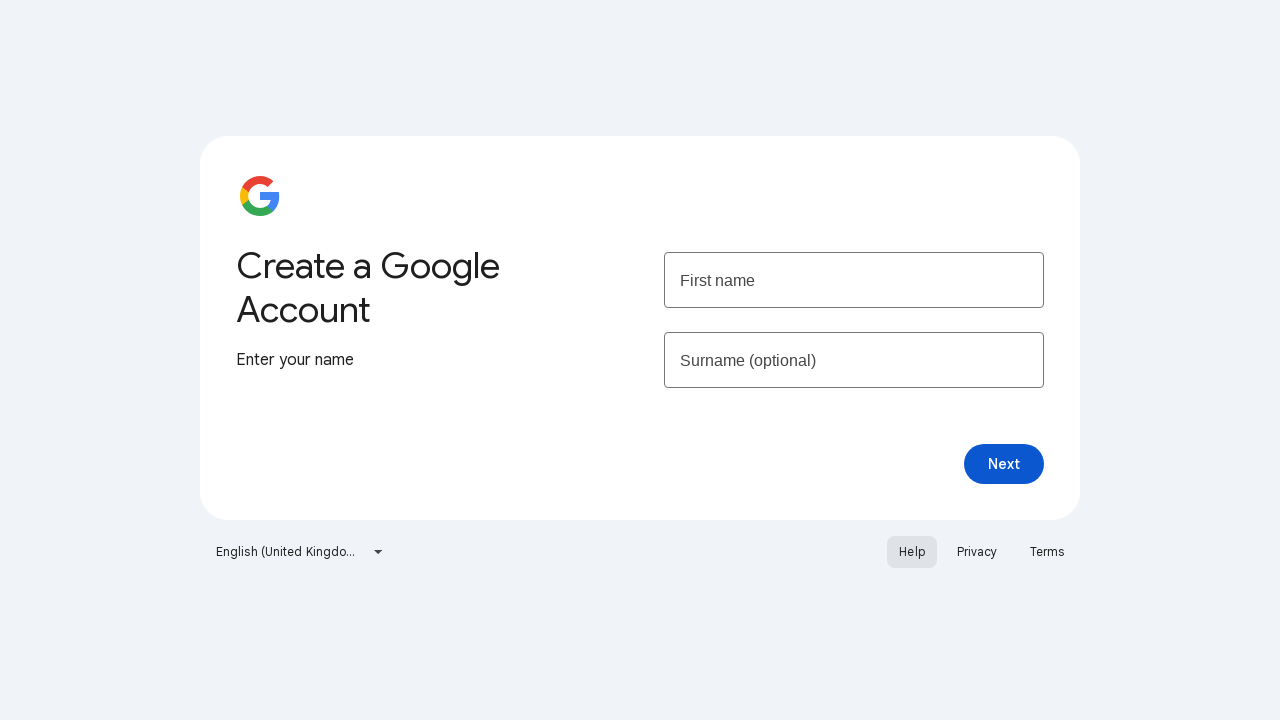

Retrieved child window title: Google Account Help
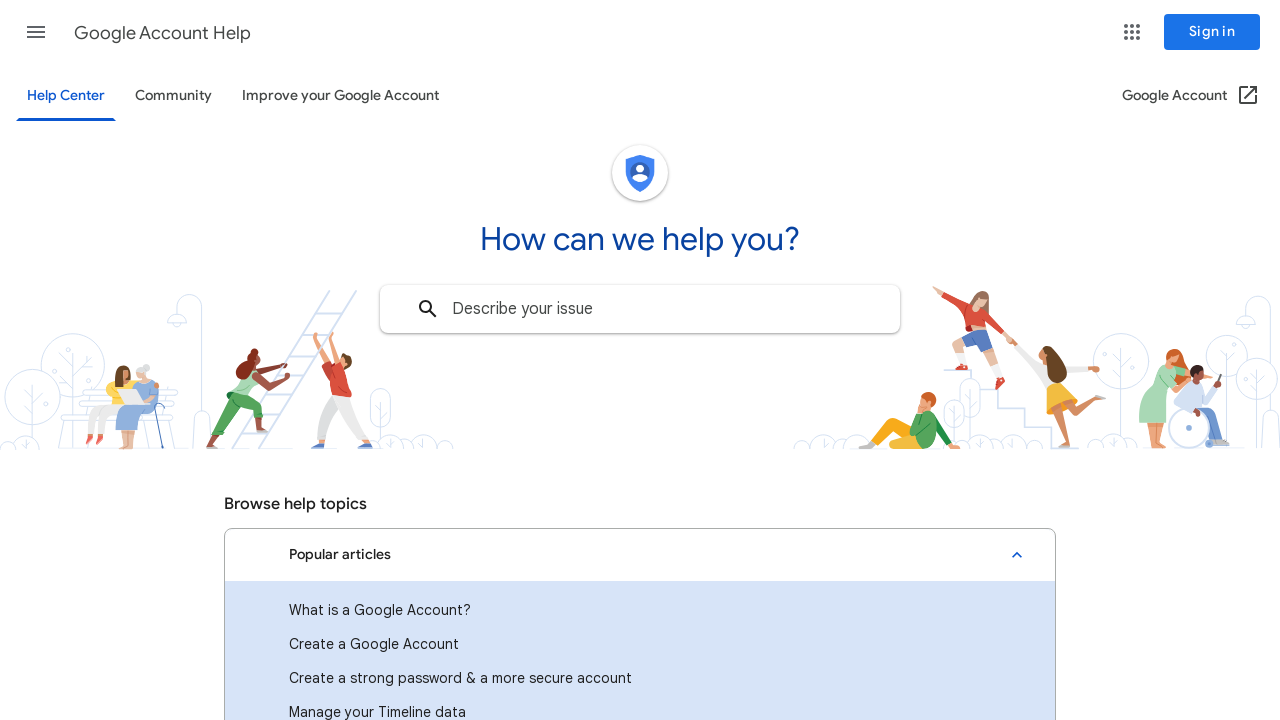

Child page fully loaded
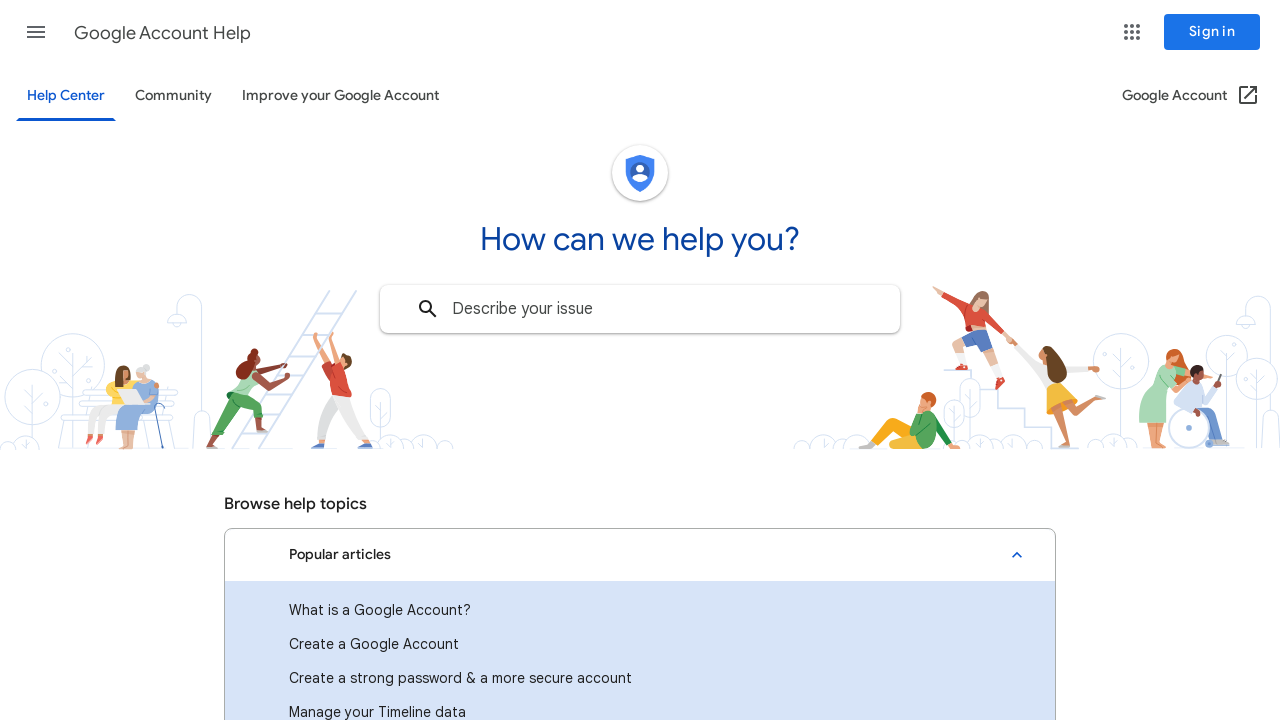

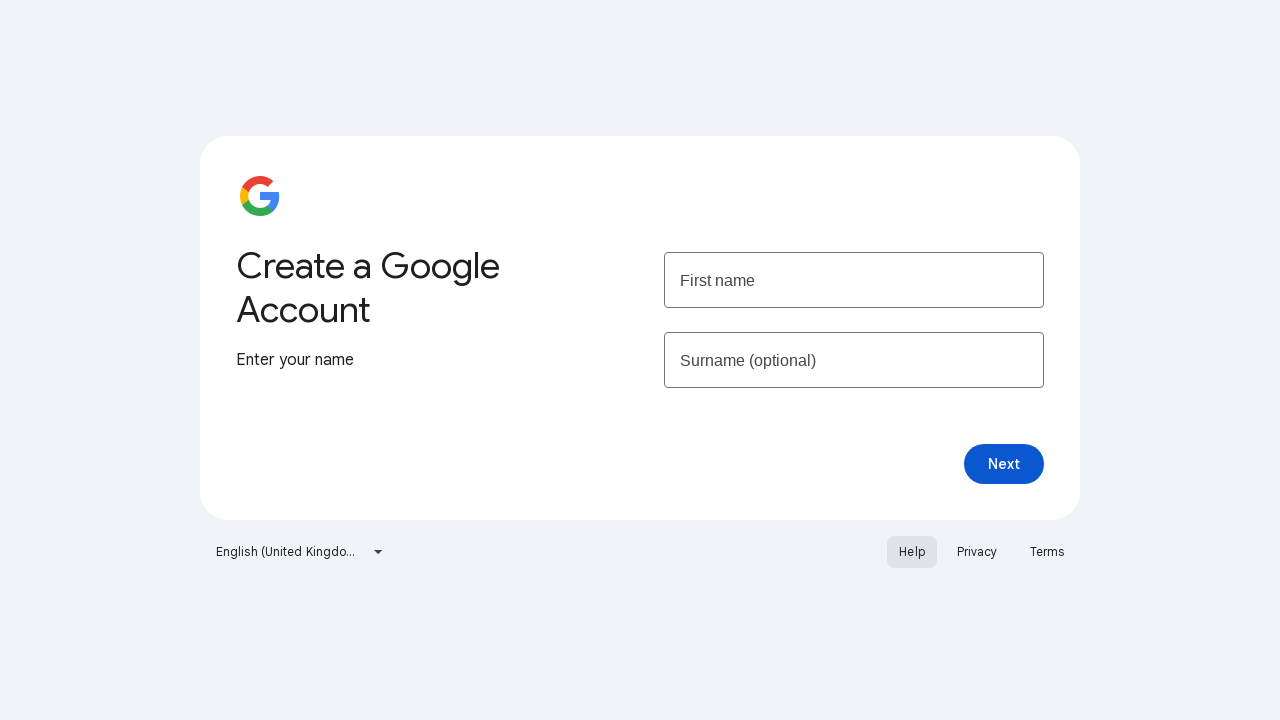